Navigates to the Rahul Shetty Academy Selenium Practice page (grocery shop demo)

Starting URL: https://rahulshettyacademy.com/seleniumPractise/#/

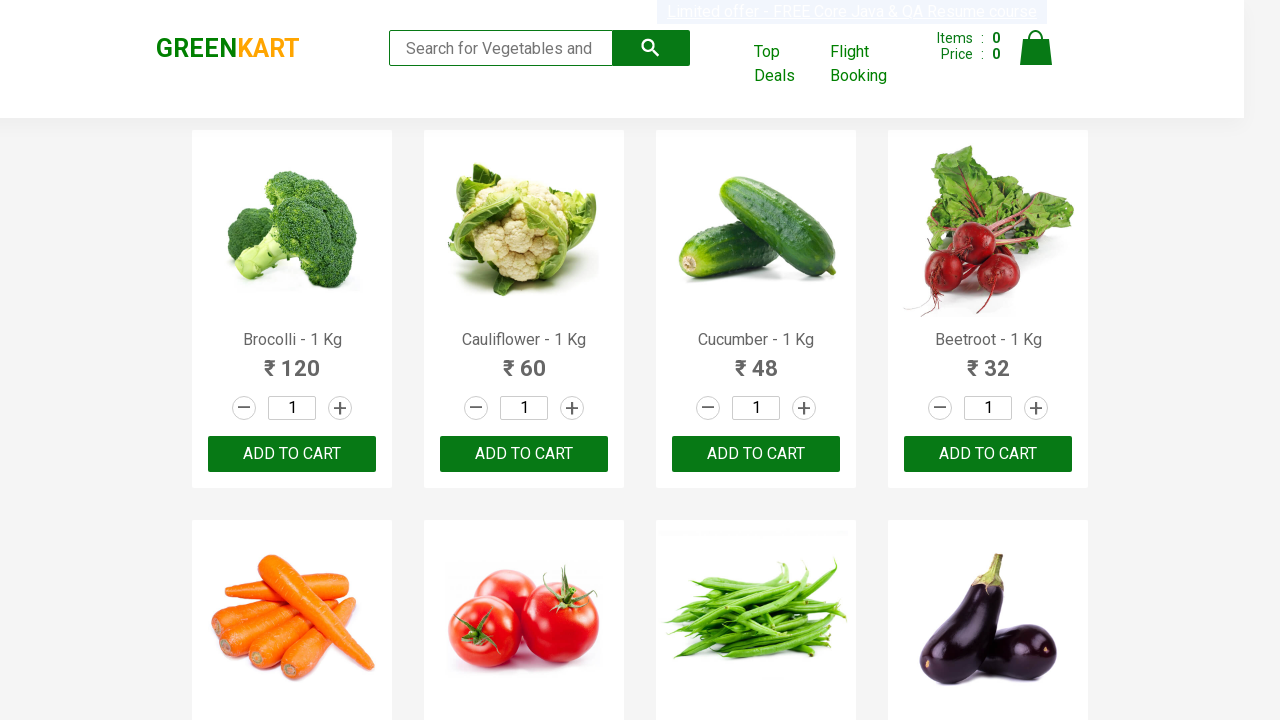

Waited for page to reach domcontentloaded state on Rahul Shetty Academy Selenium Practice page
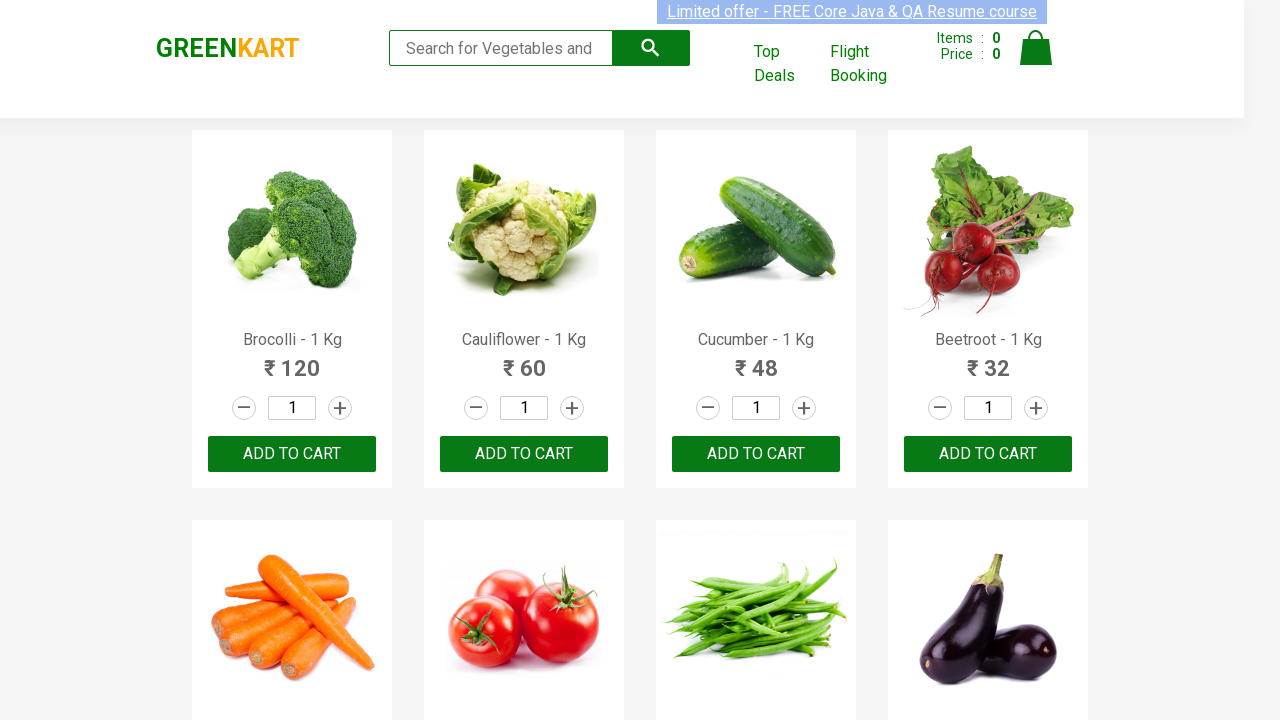

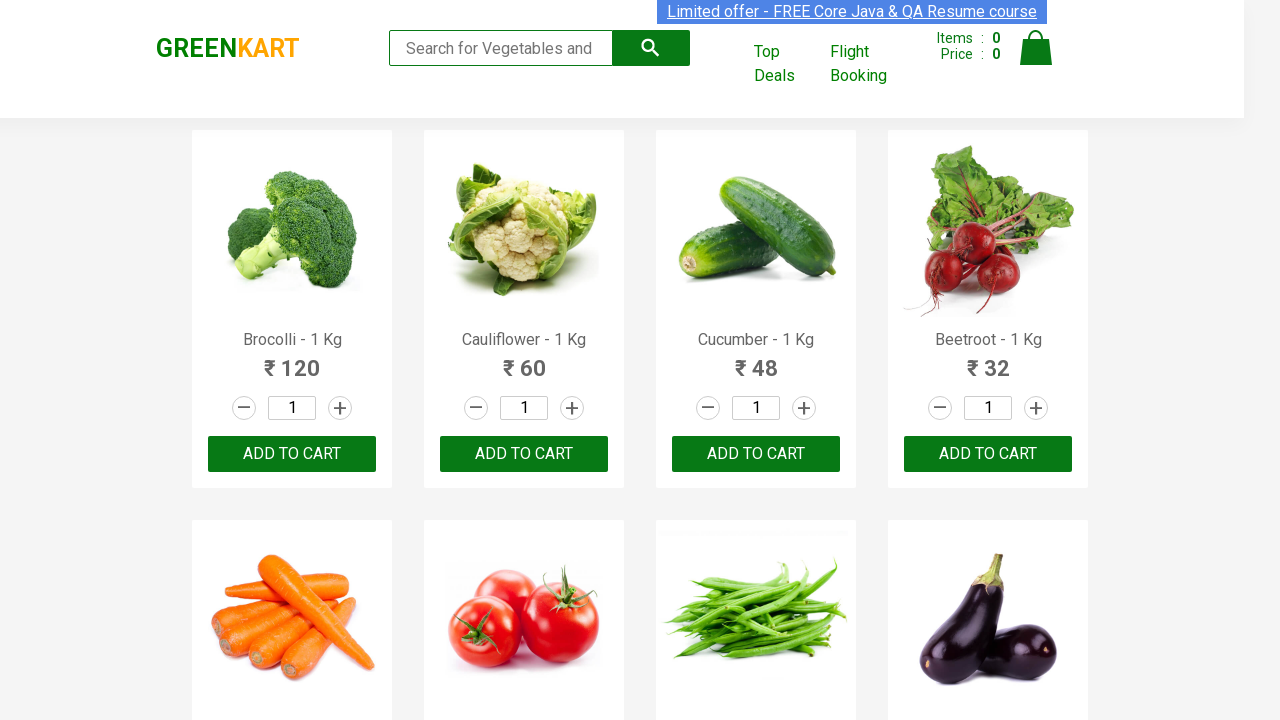